Navigates to the WebdriverIO website and retrieves the page title to verify the page loaded successfully.

Starting URL: https://webdriver.io

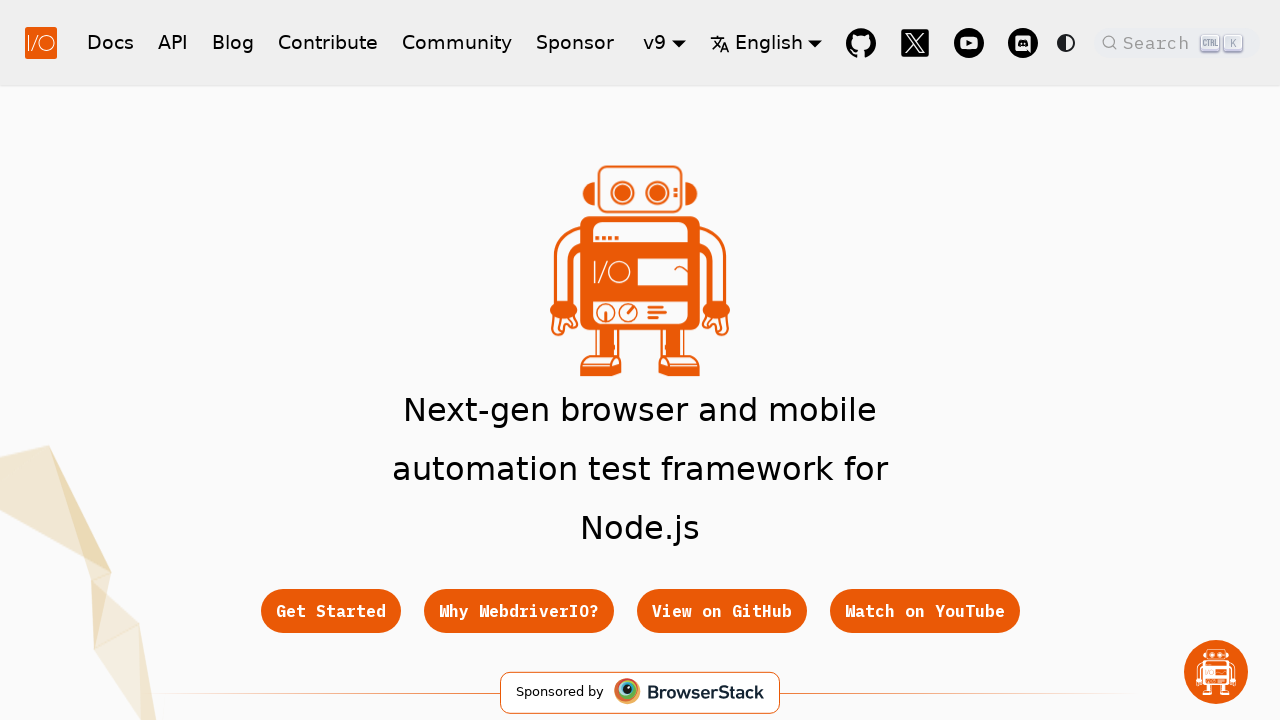

Page loaded with domcontentloaded state
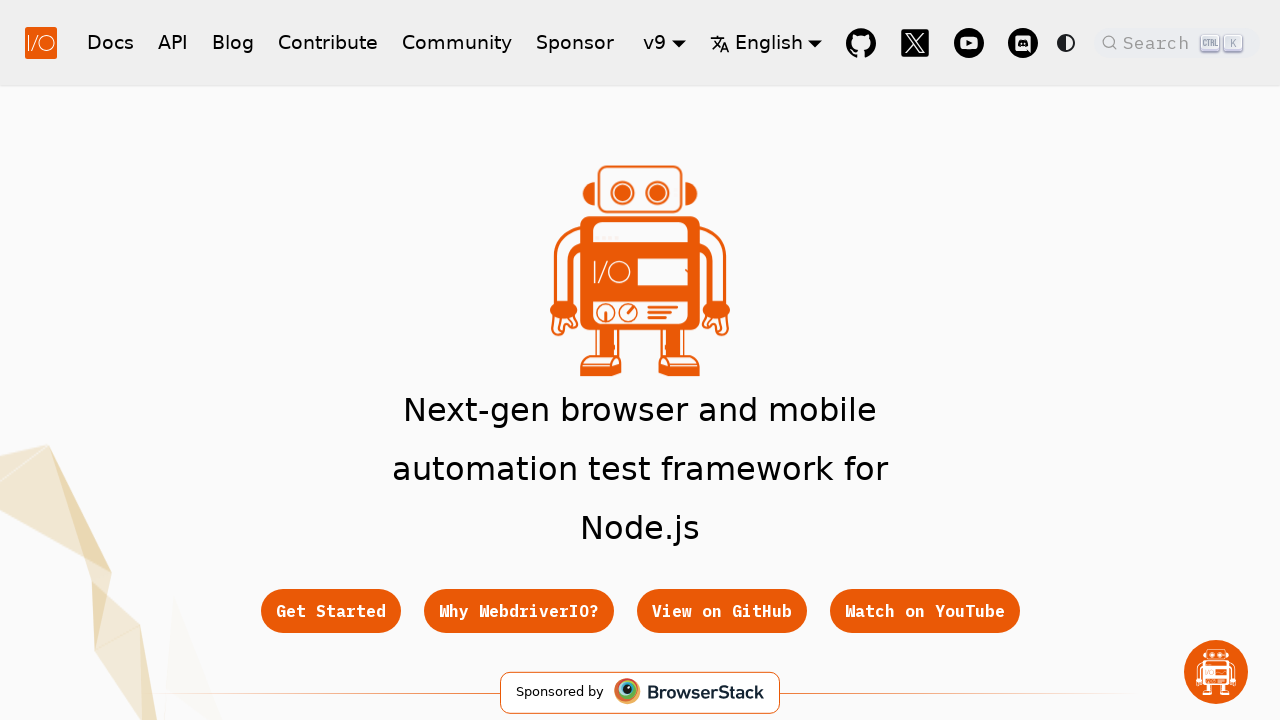

Retrieved page title: 'WebdriverIO · Next-gen browser and mobile automation test framework for Node.js | WebdriverIO'
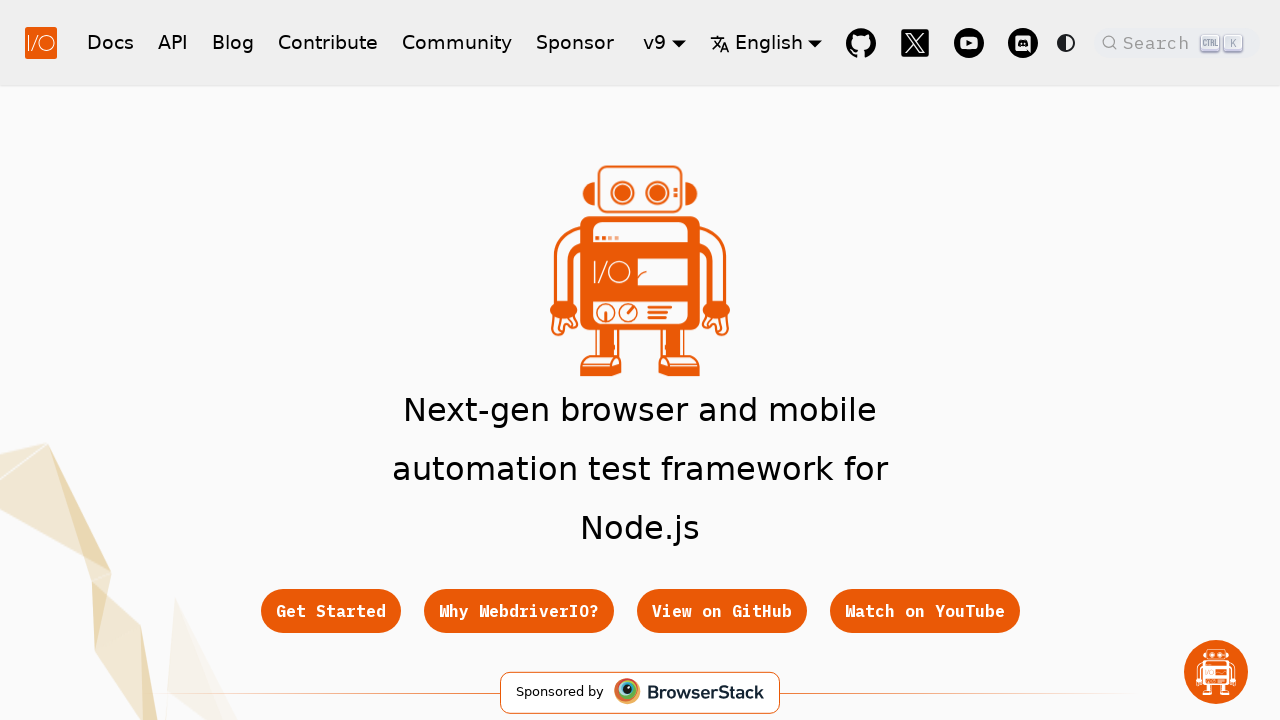

Verified page title is not empty
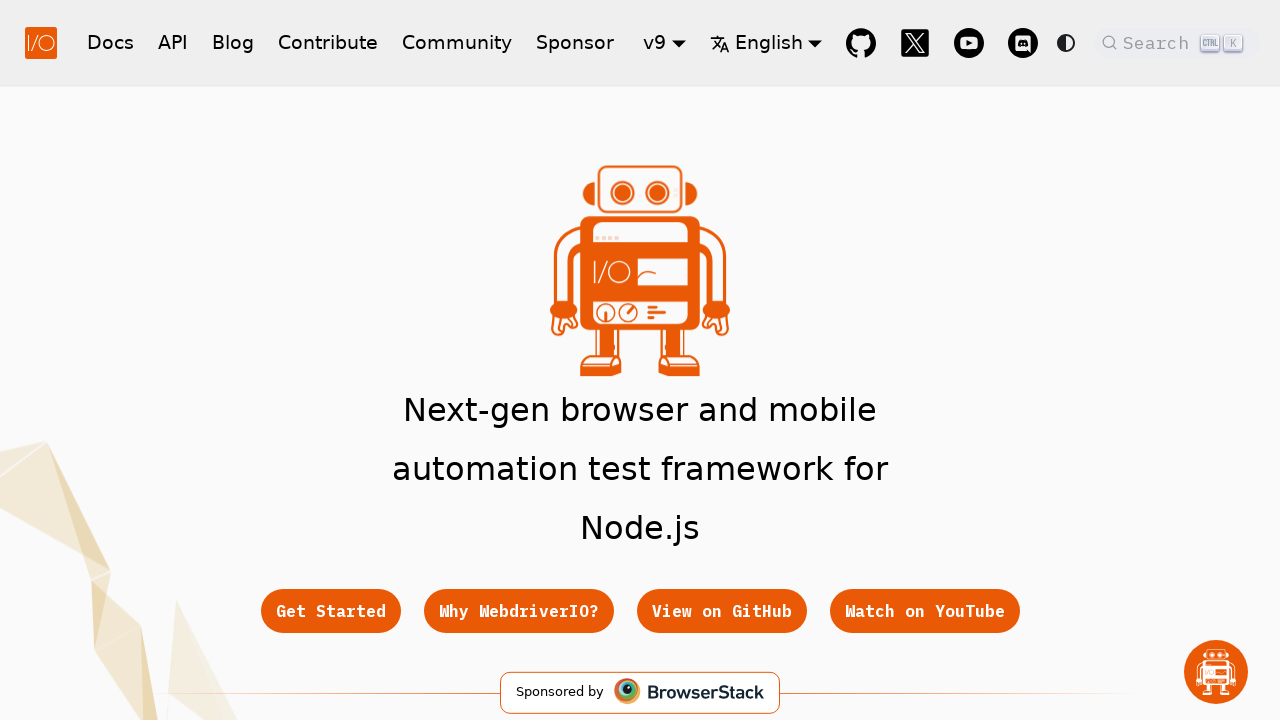

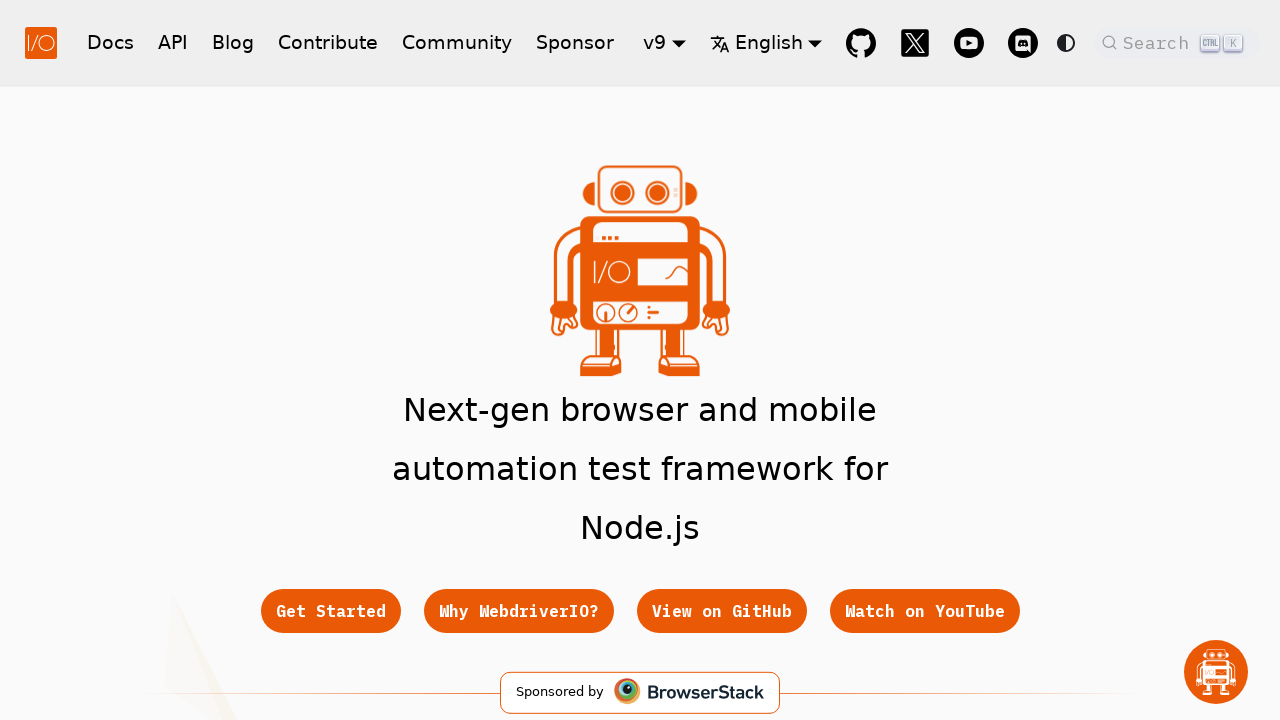